Tests multi-select dropdown by selecting multiple color options at once.

Starting URL: https://testautomationpractice.blogspot.com/

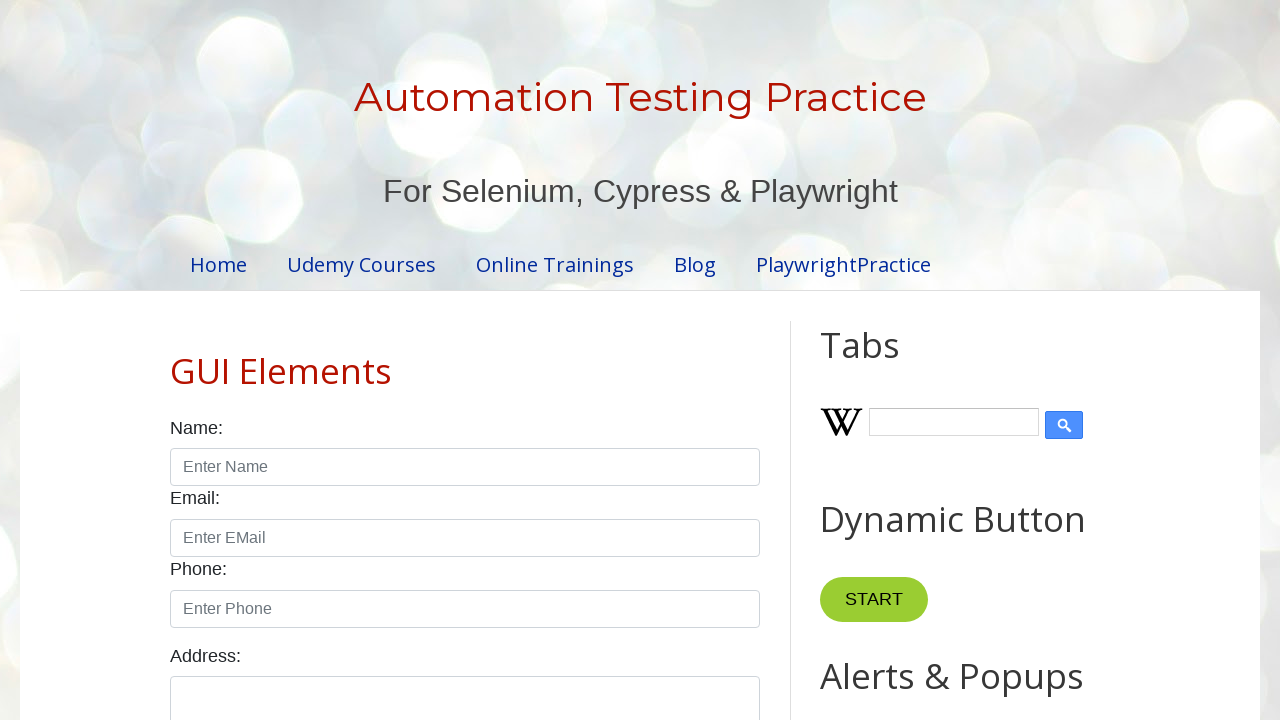

Navigated to test automation practice website
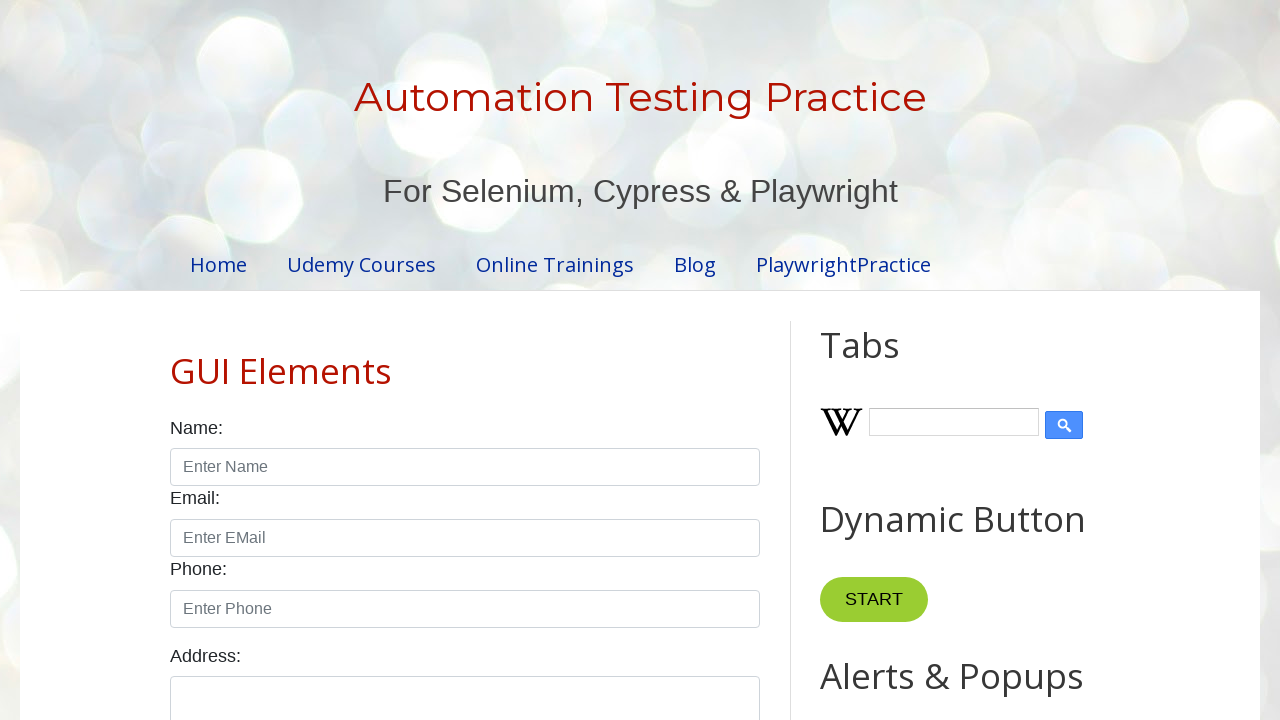

Selected multiple color options (Red, Blue, Green) from dropdown on #colors
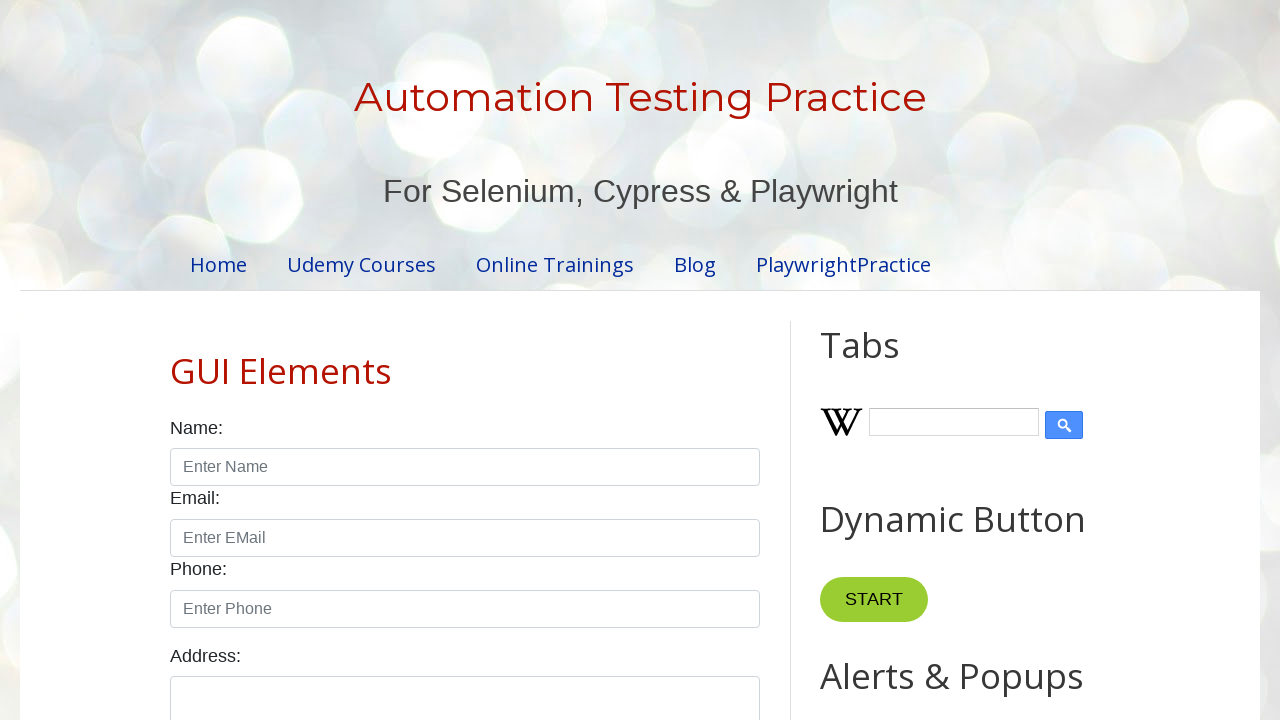

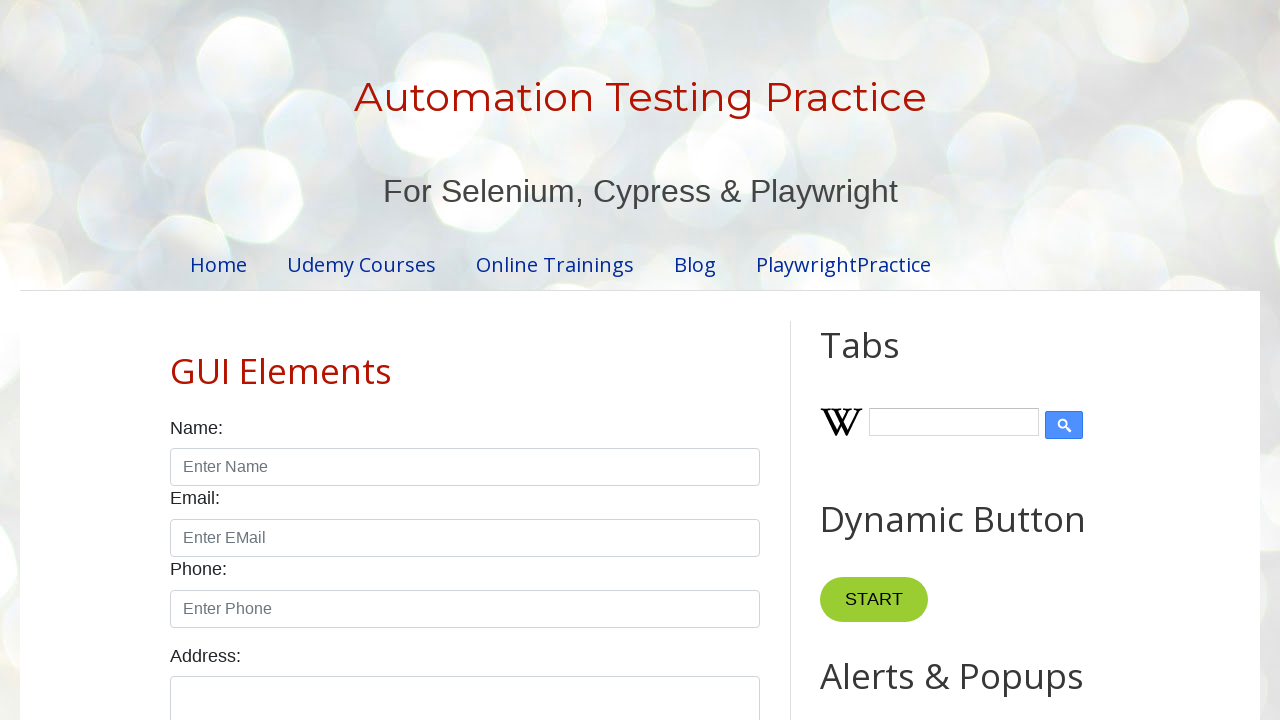